Navigates to specialists page and verifies search field is displayed

Starting URL: https://famcare.app/

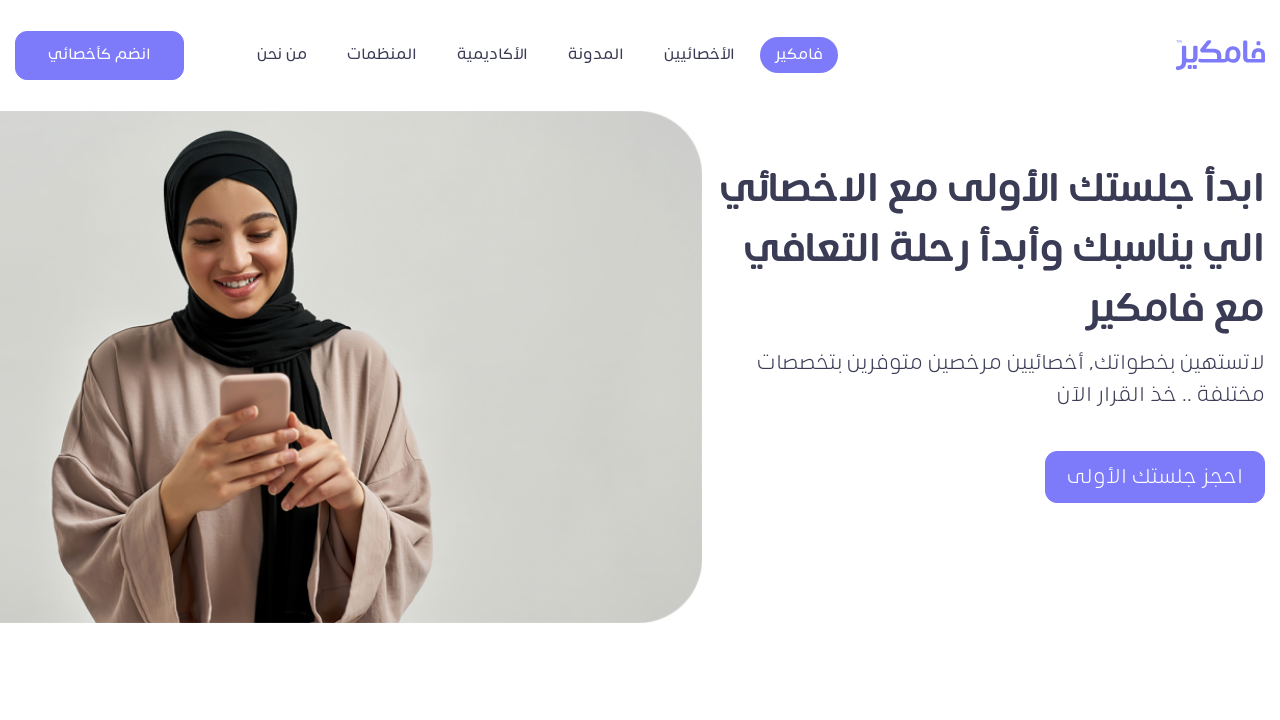

Clicked on specialists link to navigate to specialists page at (700, 55) on a[href*='specialists'], a:has-text('Specialists'), a:has-text('المختصين')
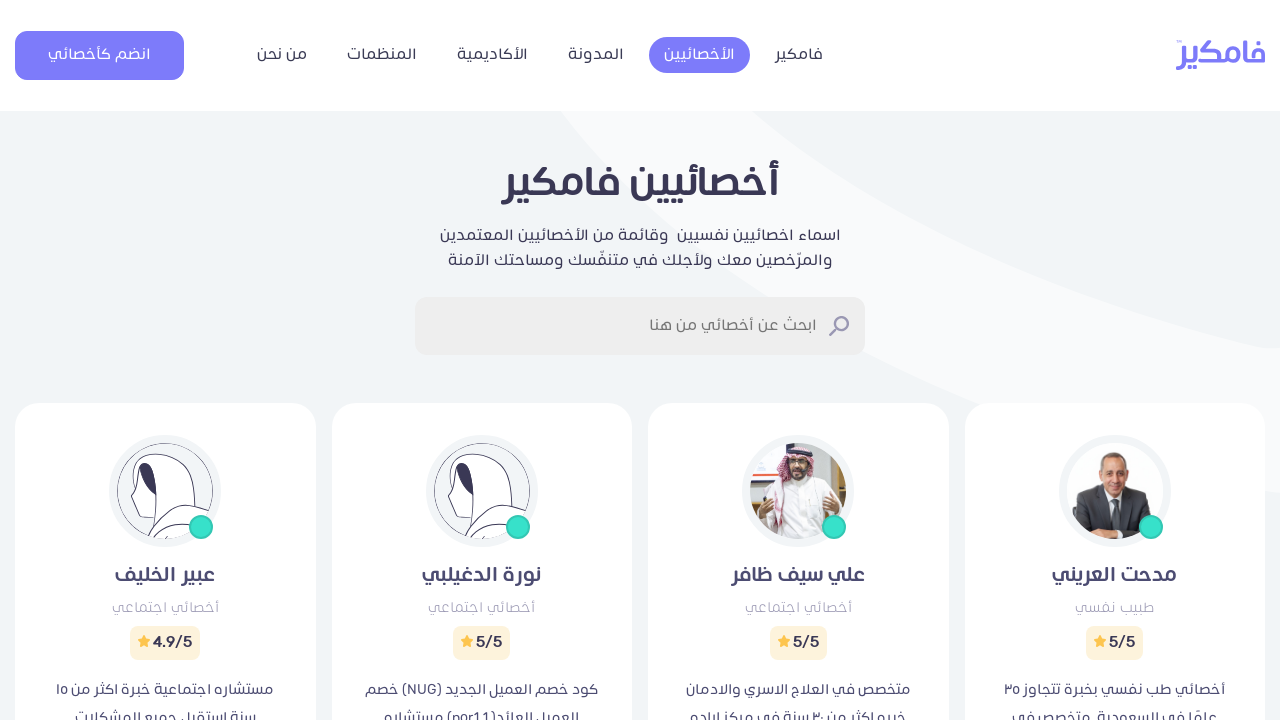

Search field is now visible on specialists page
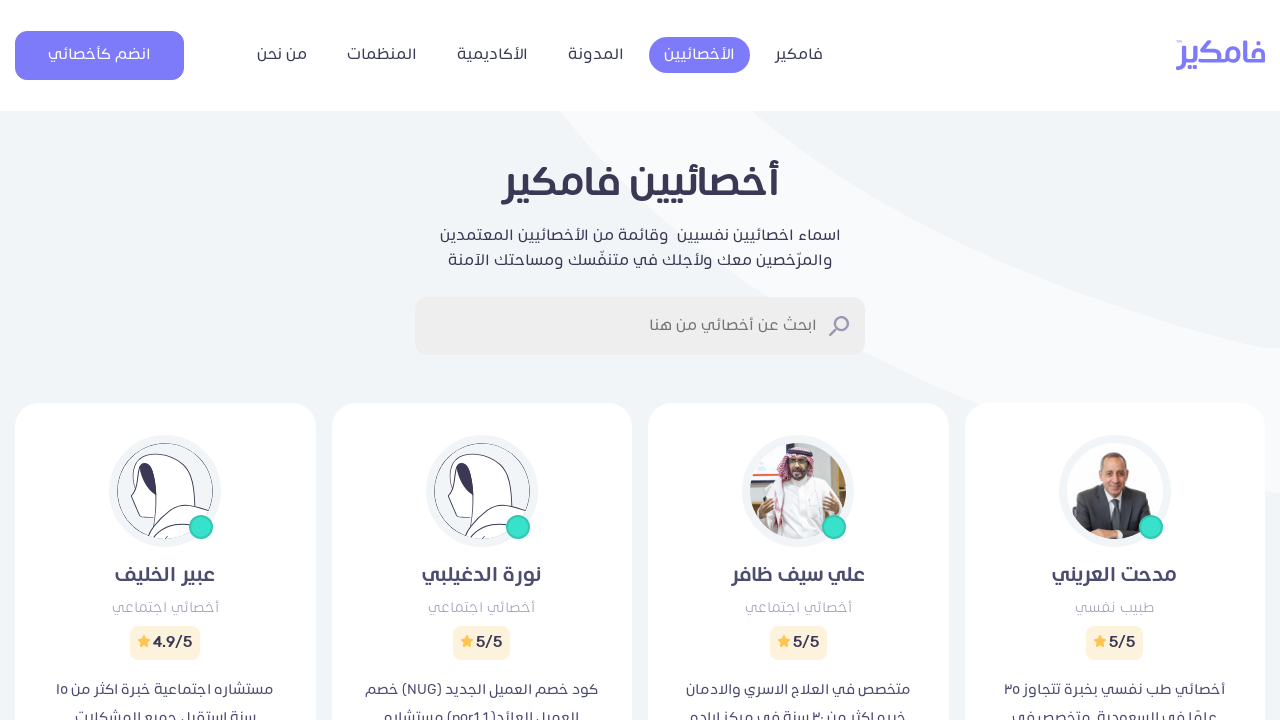

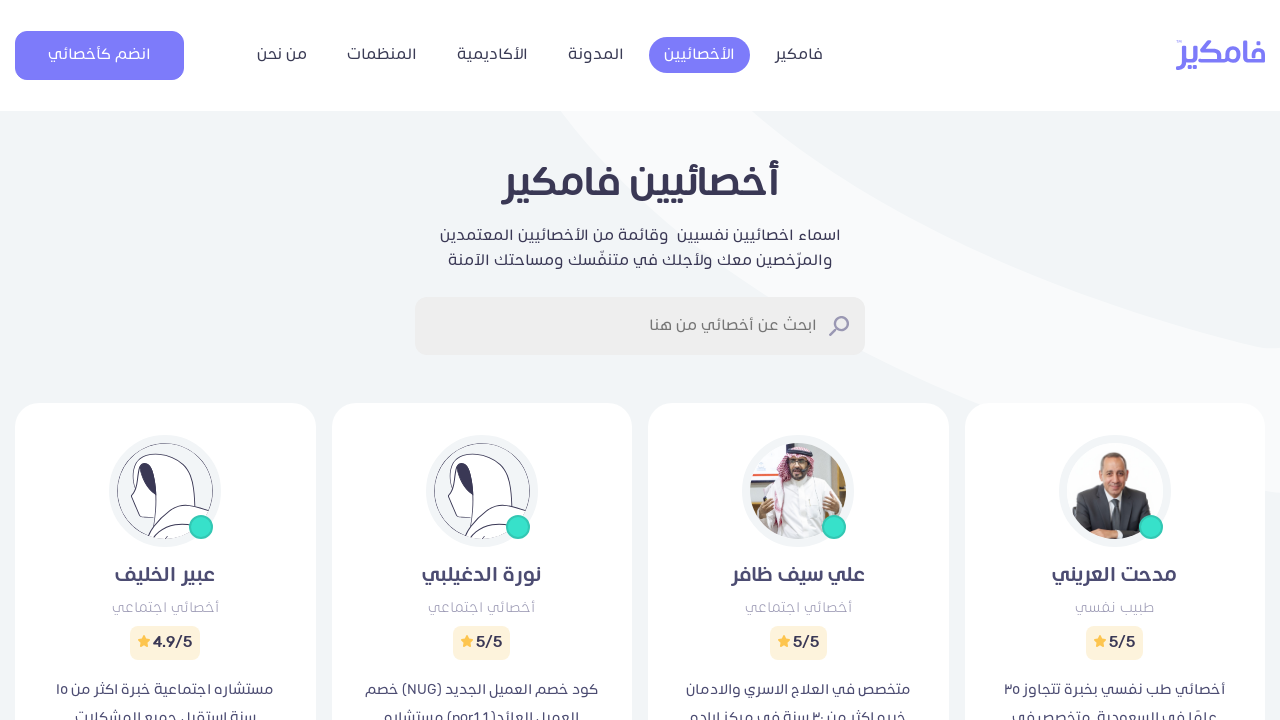